Tests JavaScript alert handling by clicking a button that triggers an alert popup, then accepting the alert dialog.

Starting URL: http://seleniumpractise.blogspot.com/2019/01/alert-demo.html

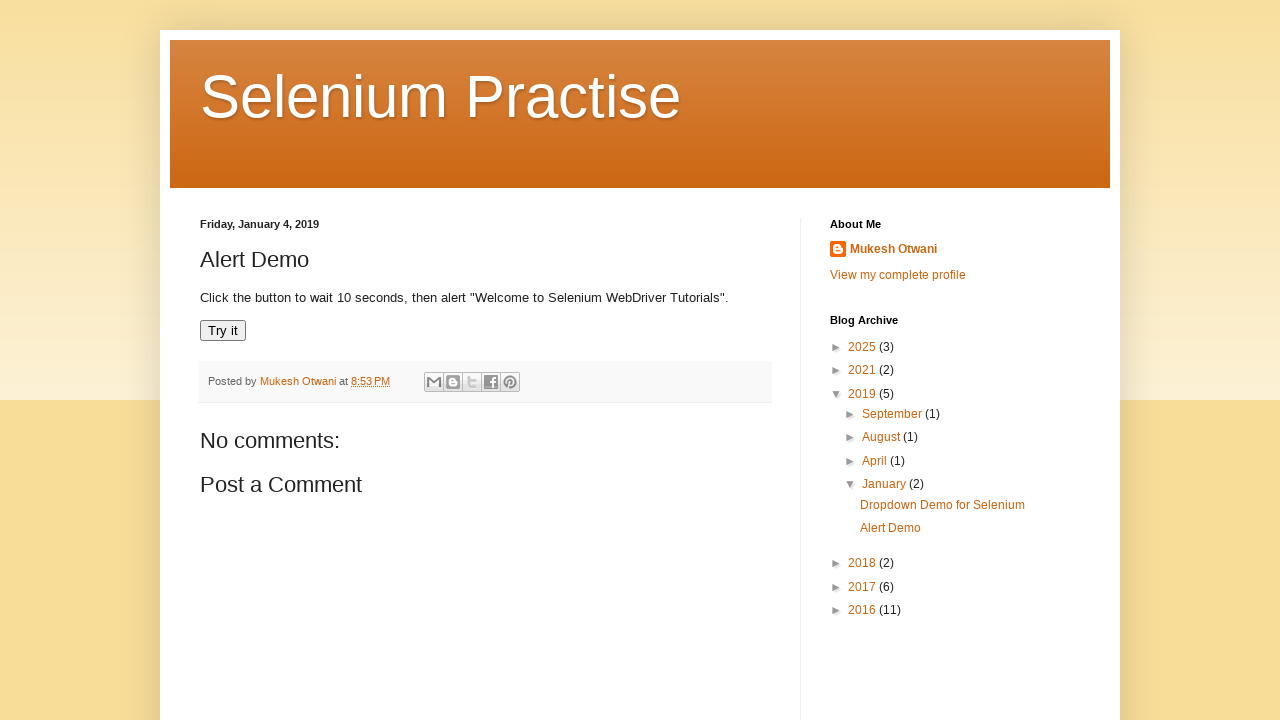

Clicked button to trigger JavaScript alert at (223, 331) on button[onclick='myFunction()']
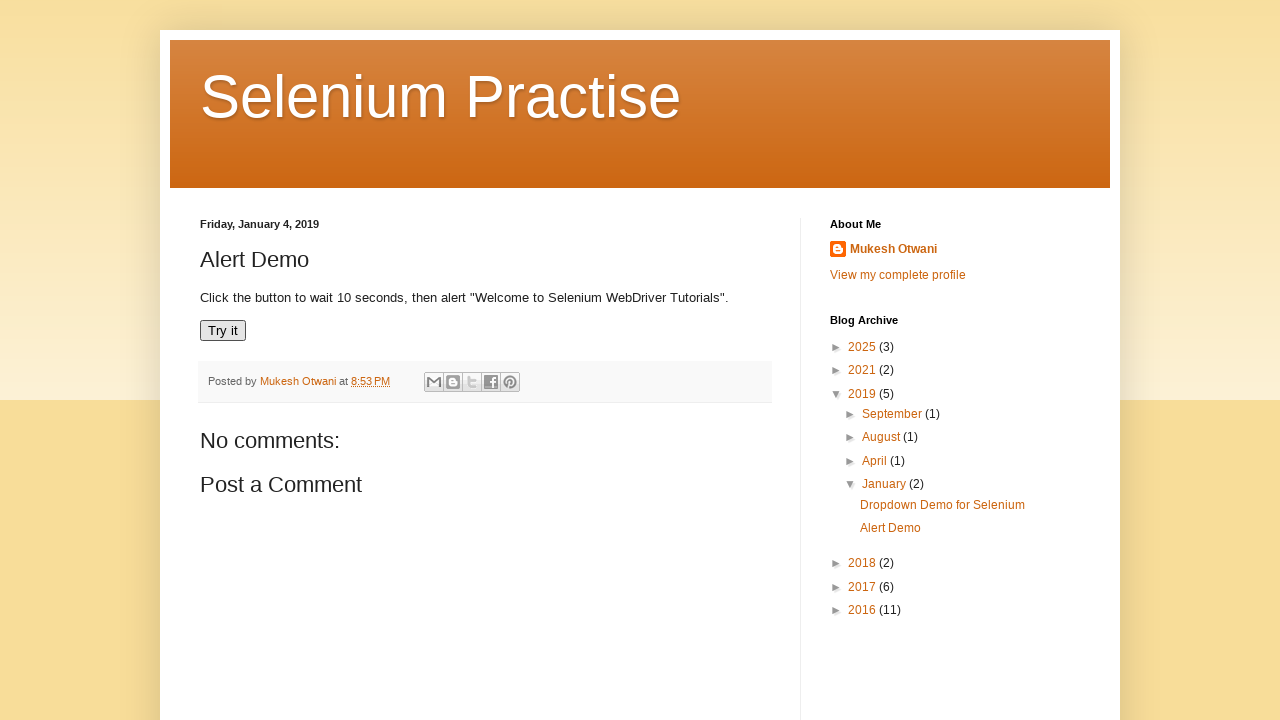

Verified URL contains 'alert'
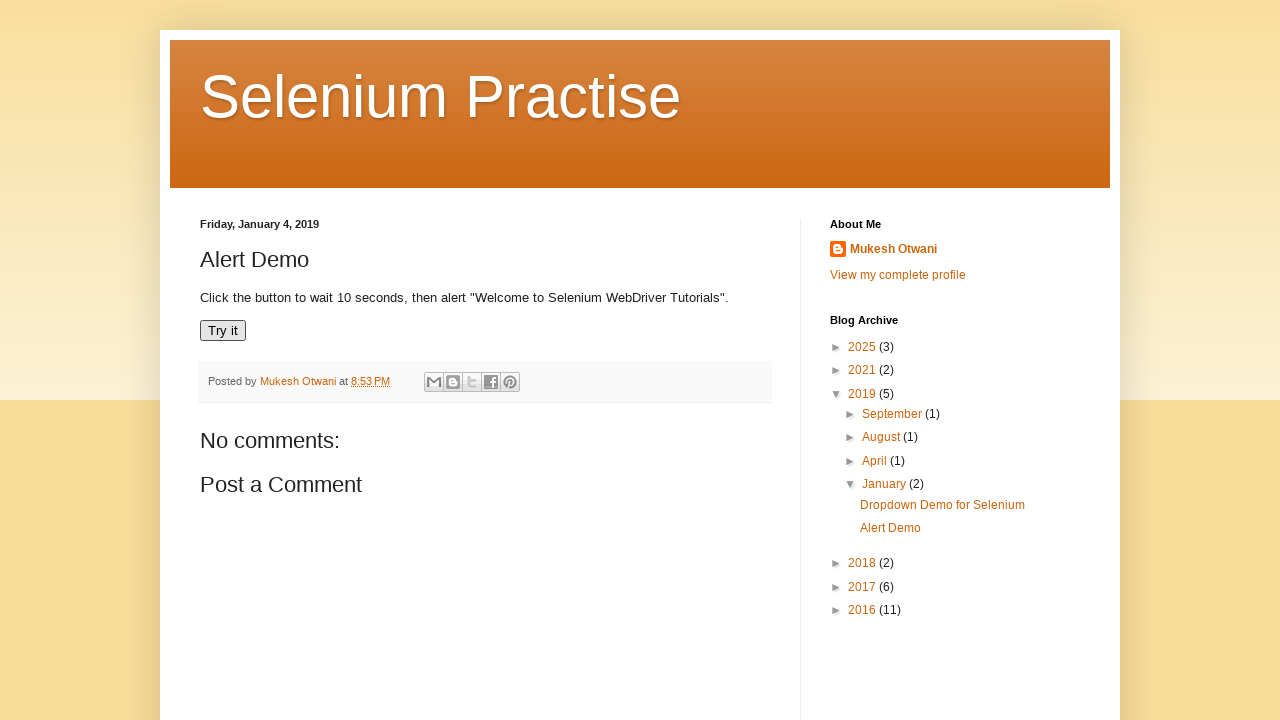

Set up dialog handler to accept alerts
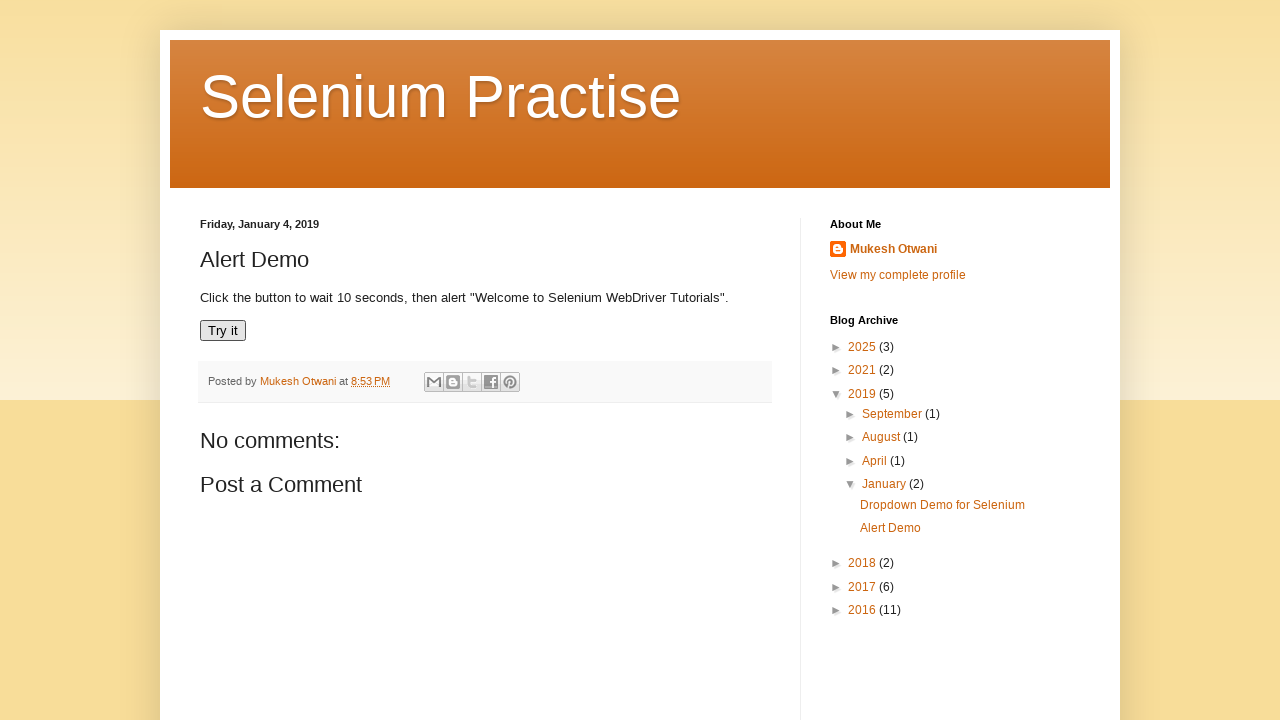

Configured explicit dialog handler function
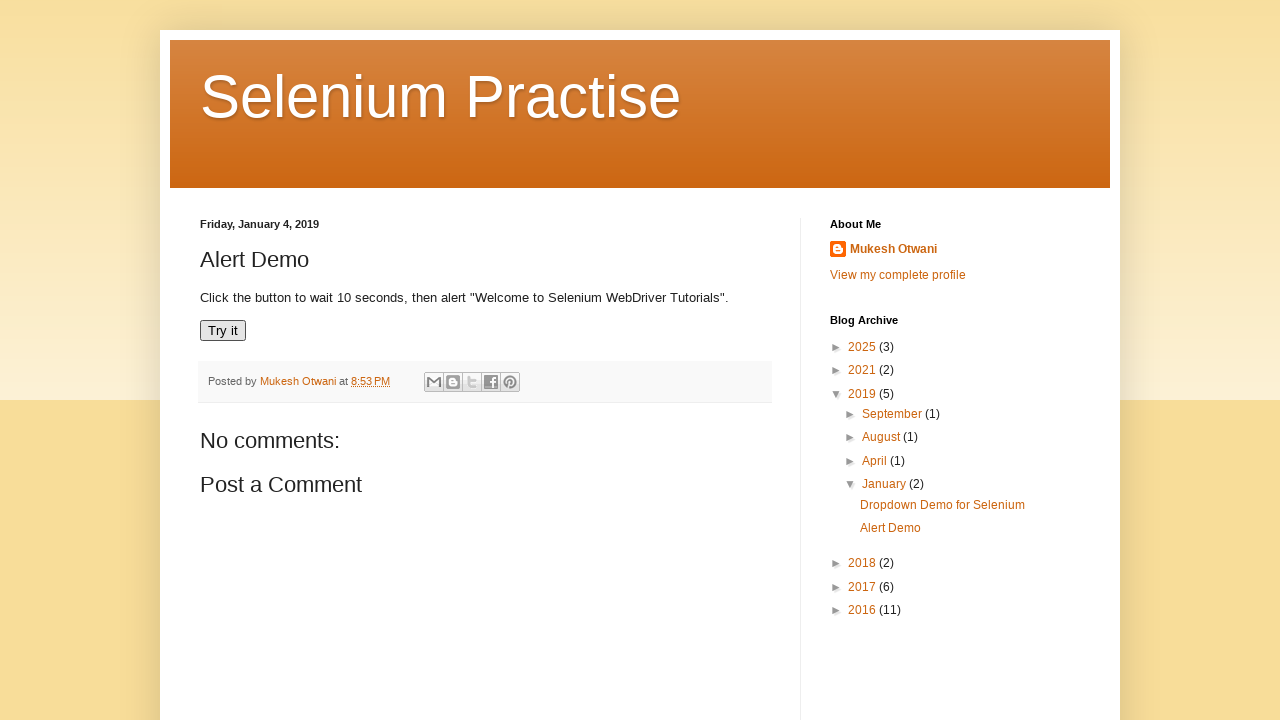

Re-clicked button to trigger alert with dialog handler active at (223, 331) on button[onclick='myFunction()']
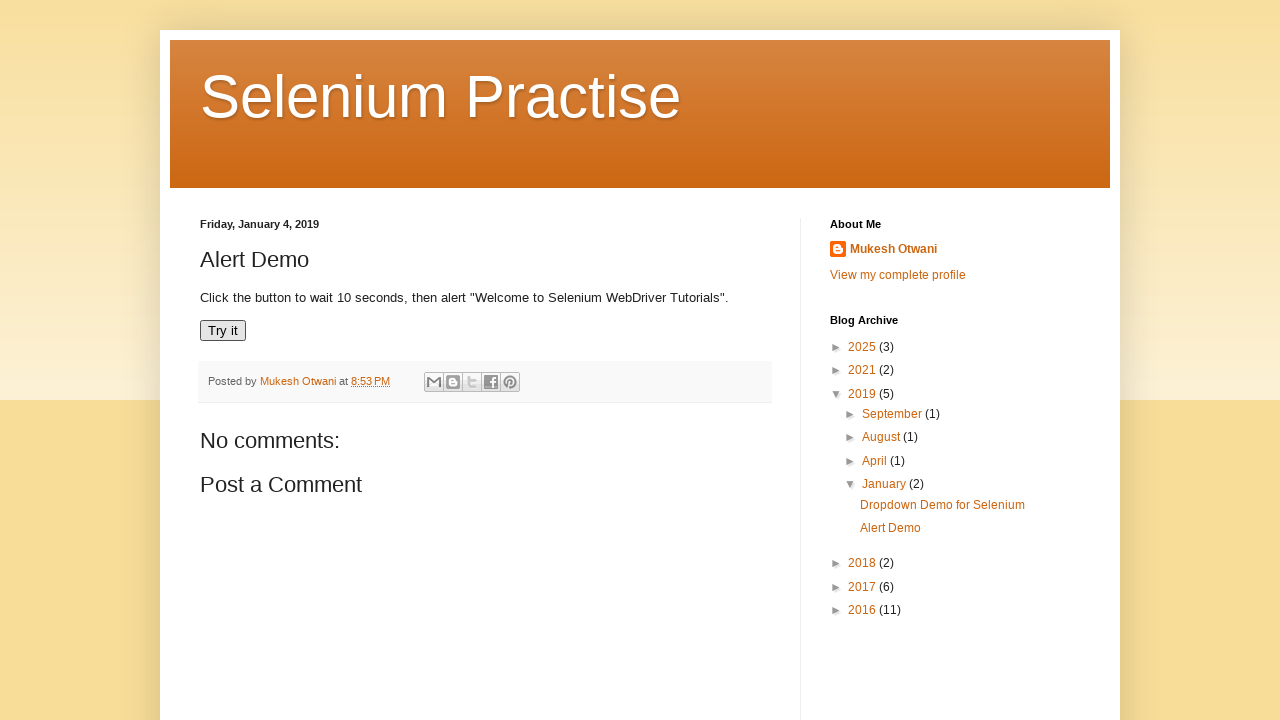

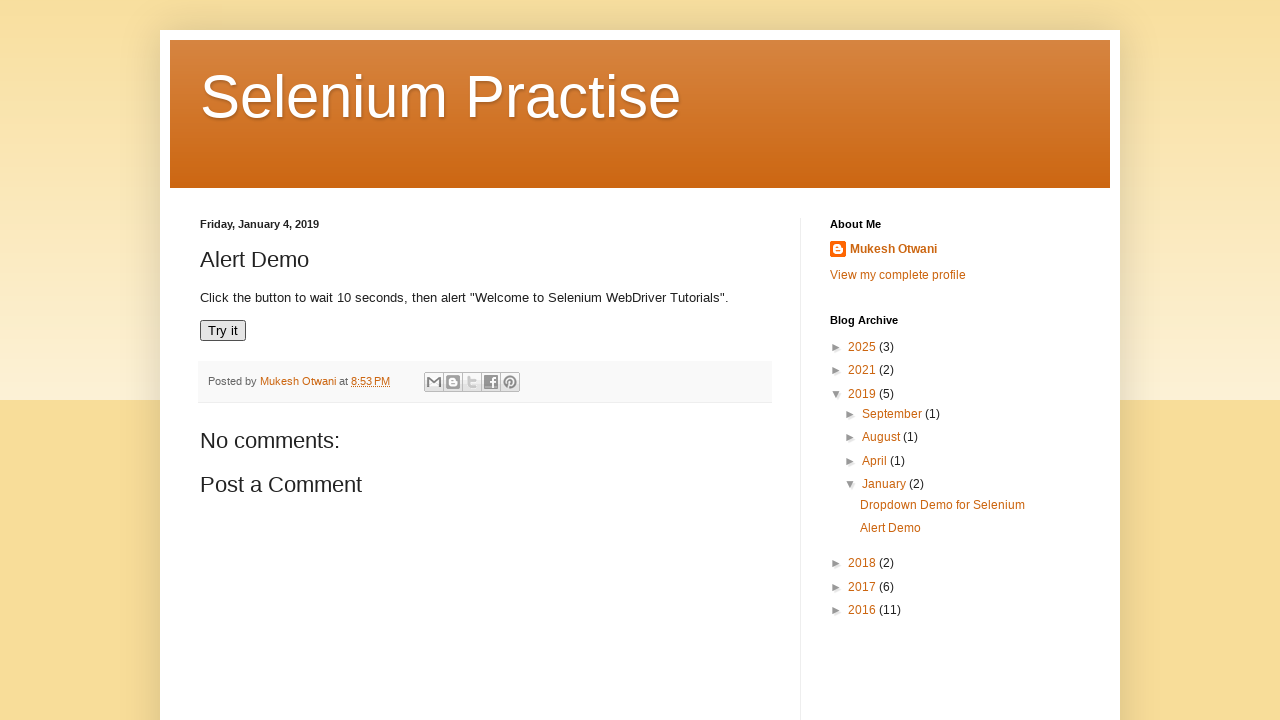